Tests table interaction on a demo page by verifying that table rows and headers are accessible and visible. Iterates through table cells to confirm the table structure is properly rendered.

Starting URL: https://the-internet.herokuapp.com/tables#edit

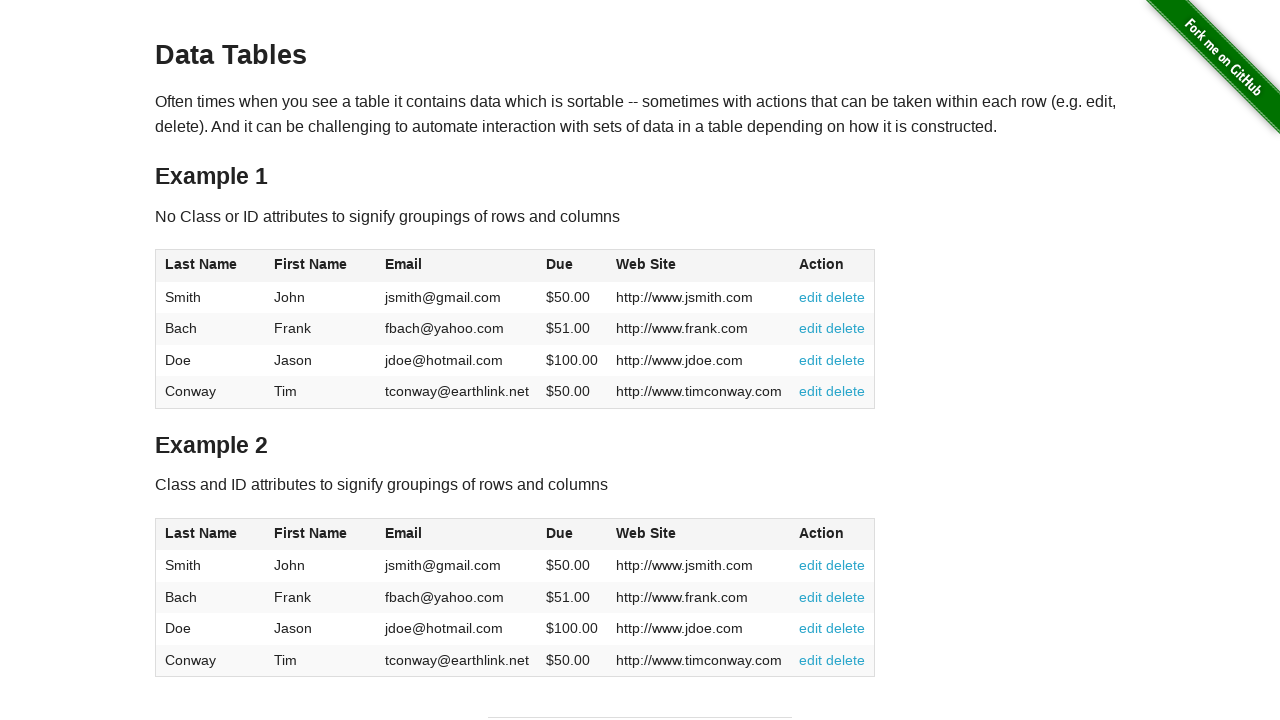

Waited for table #table1 to be visible
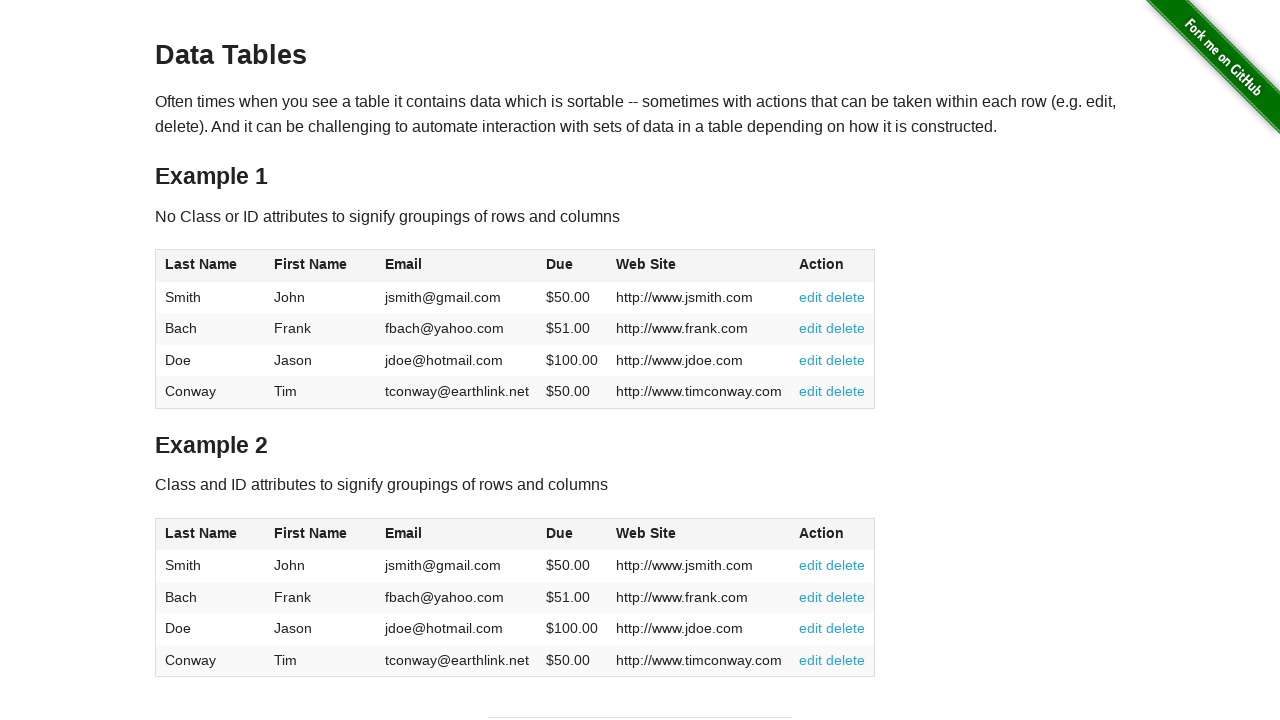

Verified table header 1 is accessible
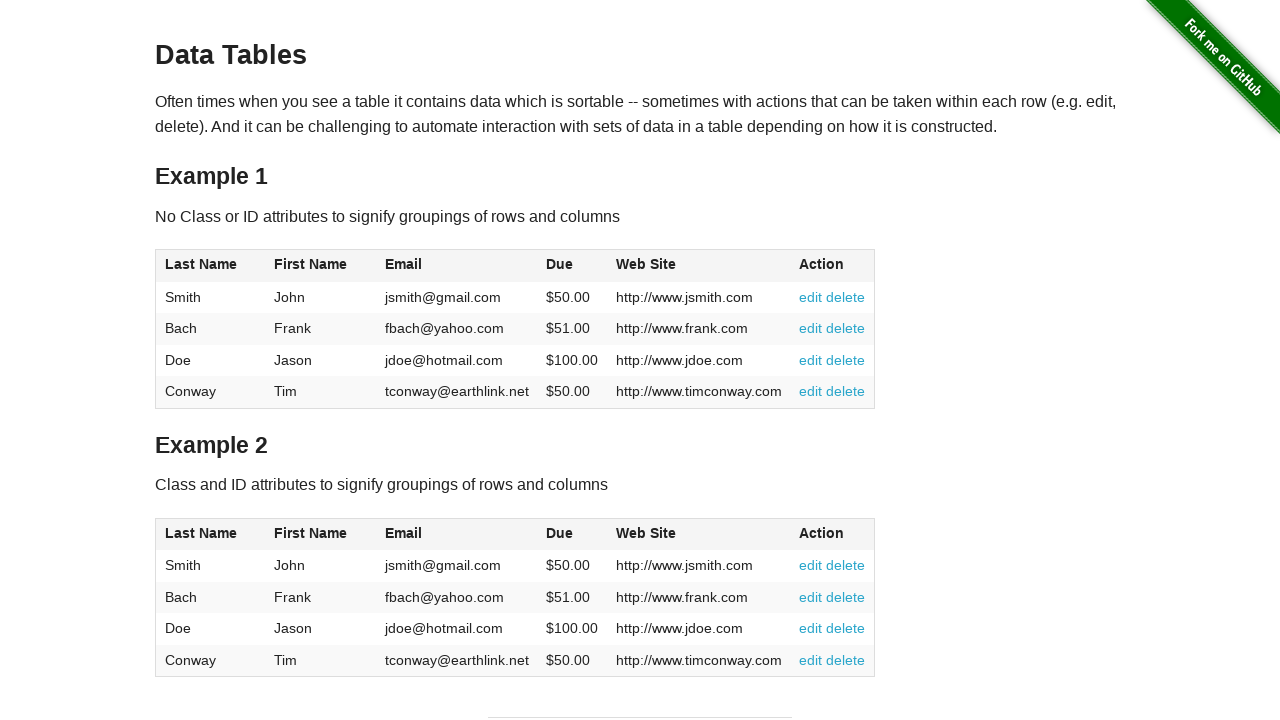

Verified table header 2 is accessible
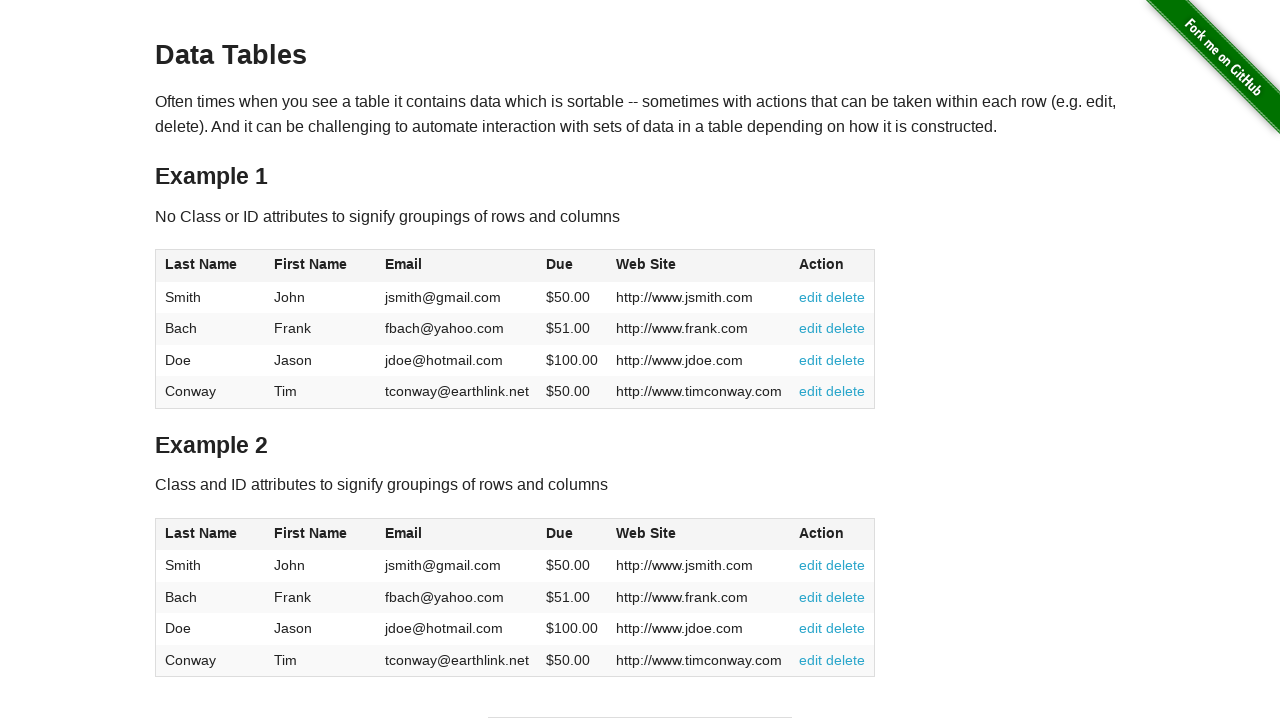

Verified table header 3 is accessible
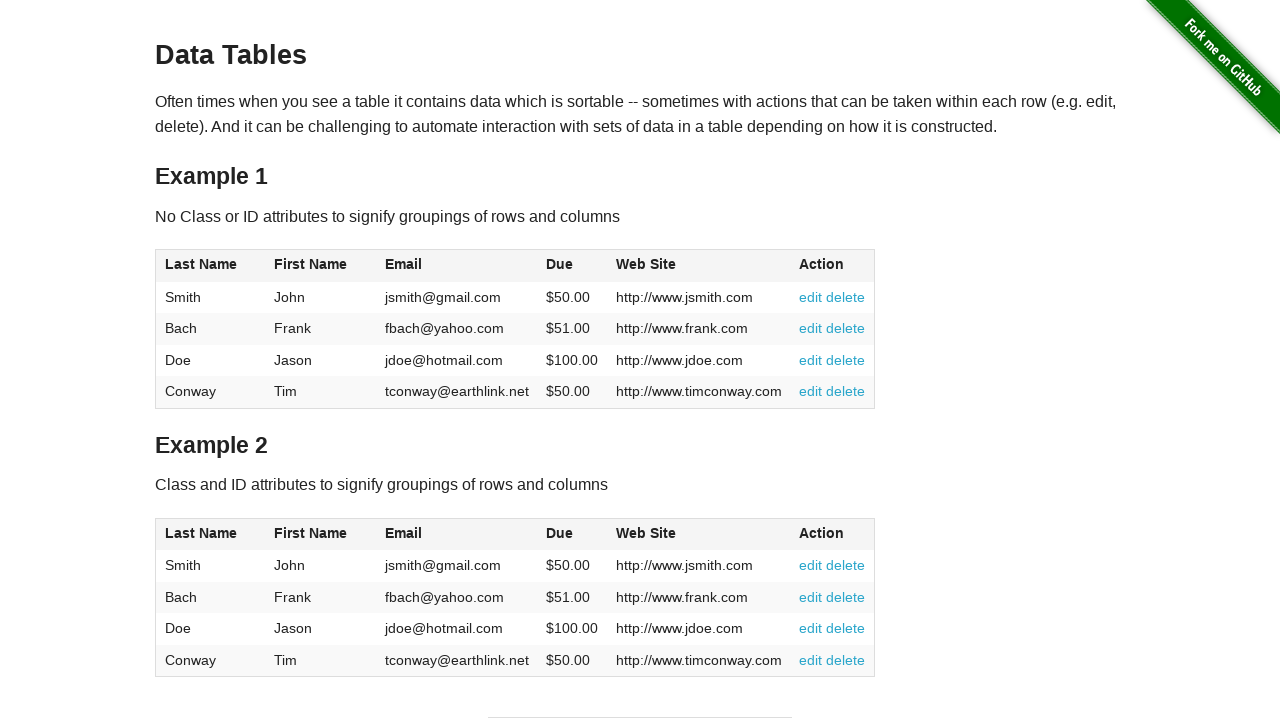

Verified table header 4 is accessible
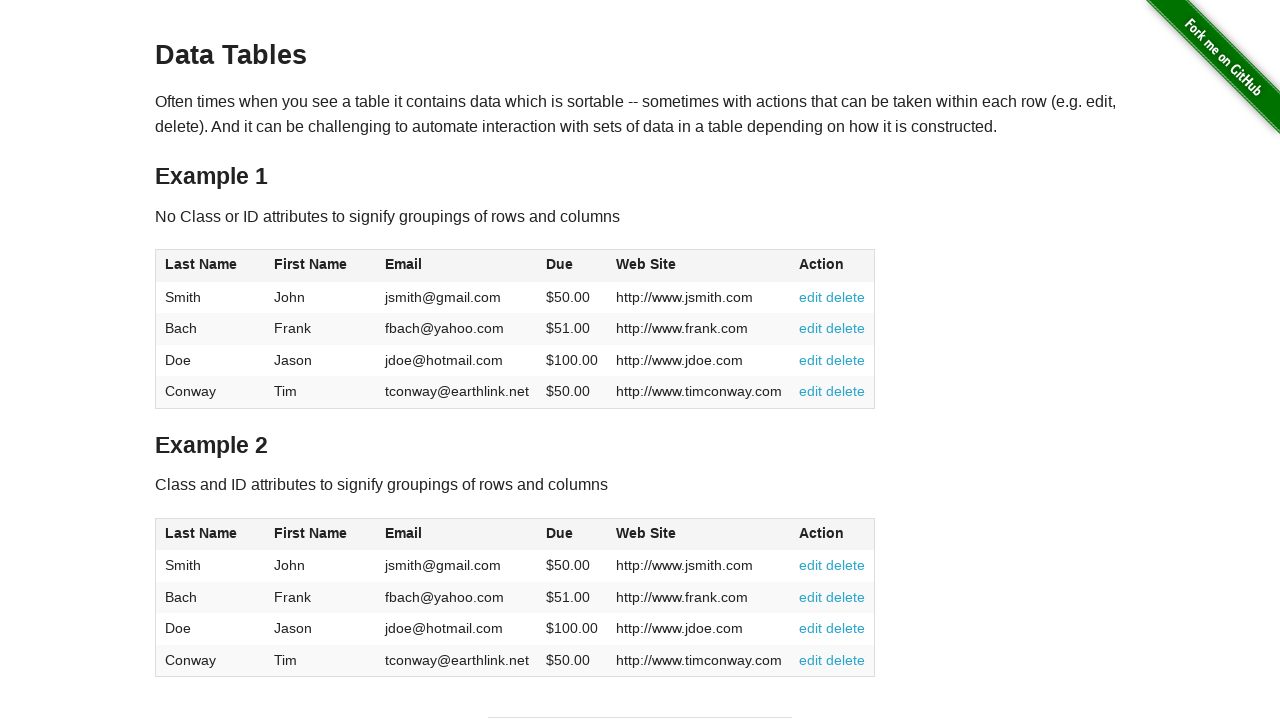

Verified table header 5 is accessible
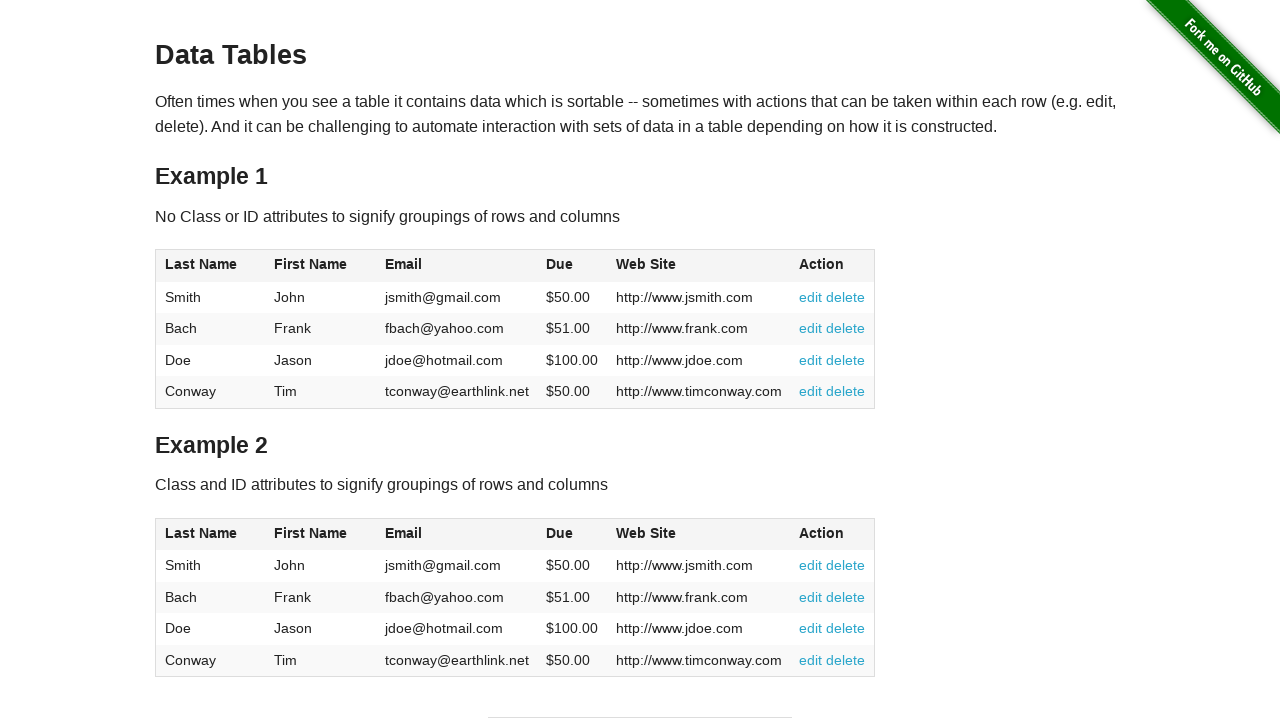

Verified table cell at row 1, column 1 is accessible
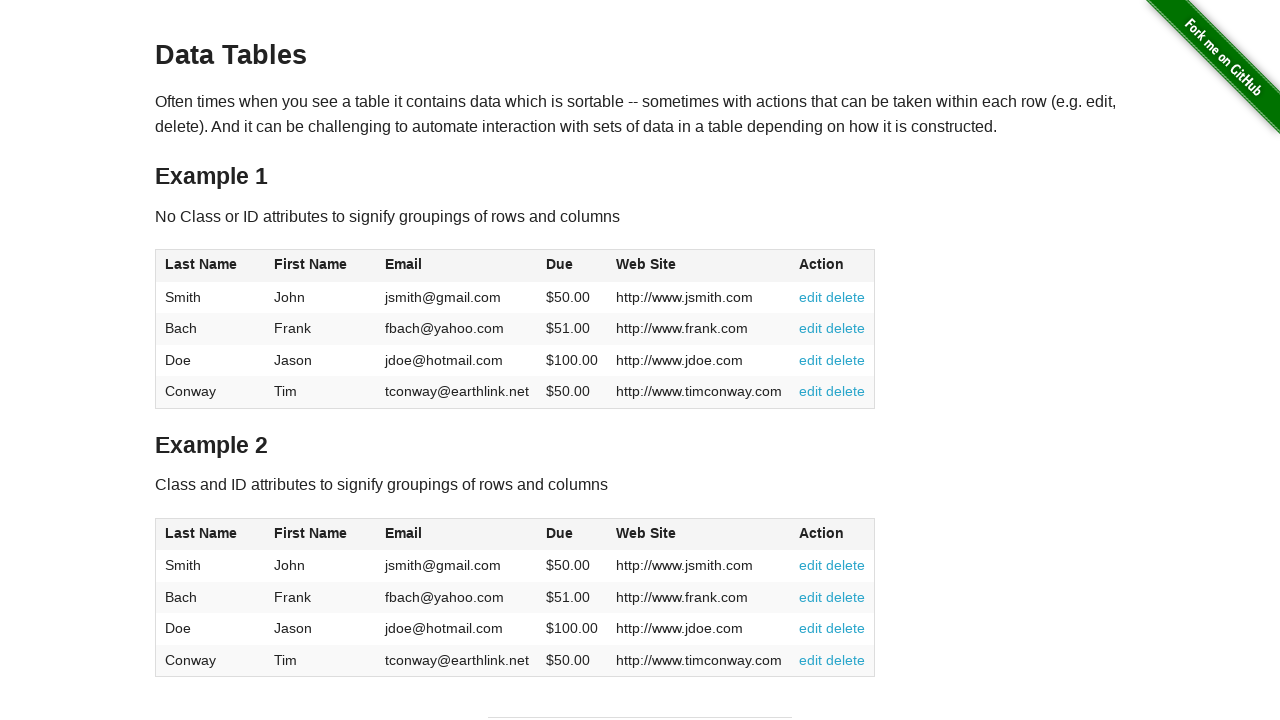

Verified table cell at row 1, column 2 is accessible
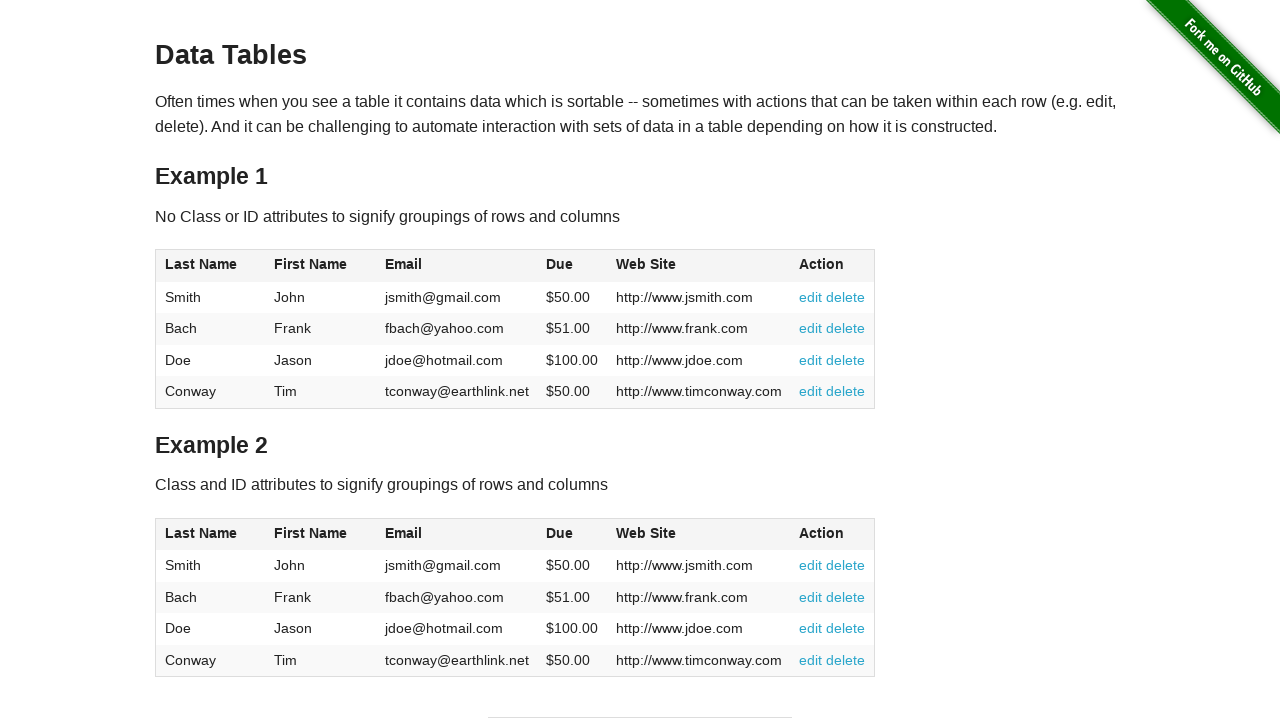

Verified table cell at row 1, column 3 is accessible
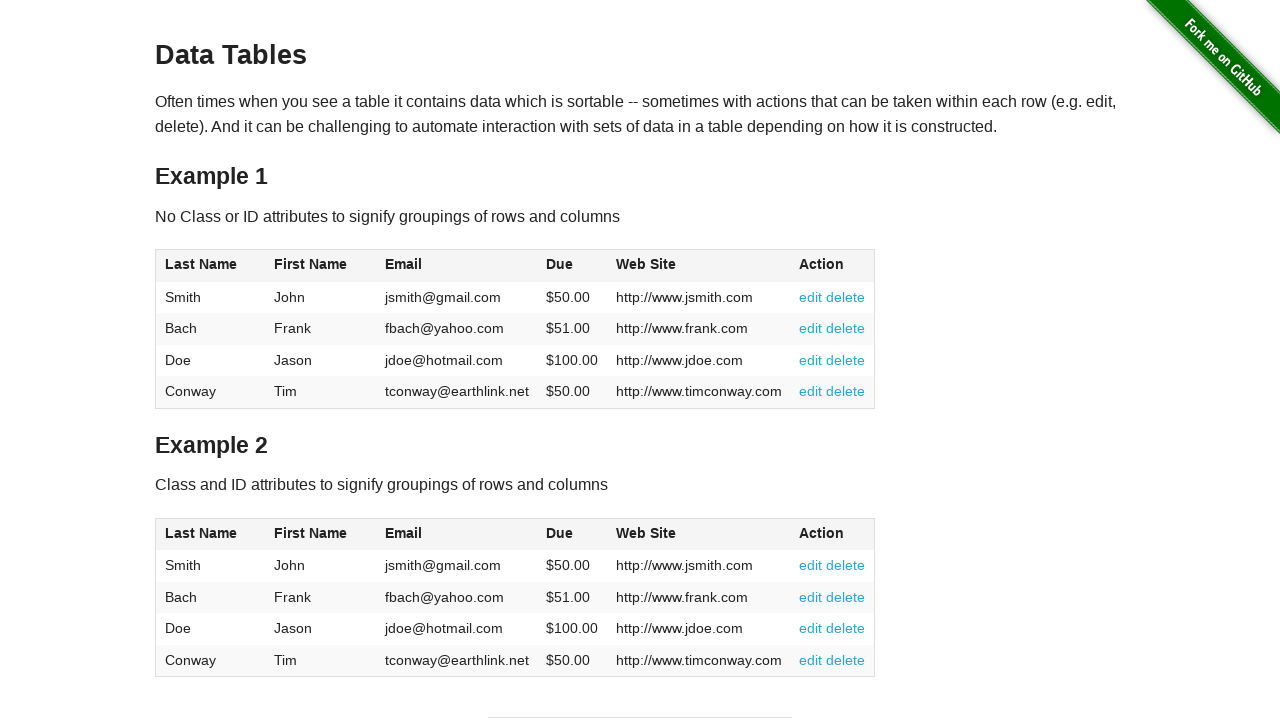

Verified table cell at row 1, column 4 is accessible
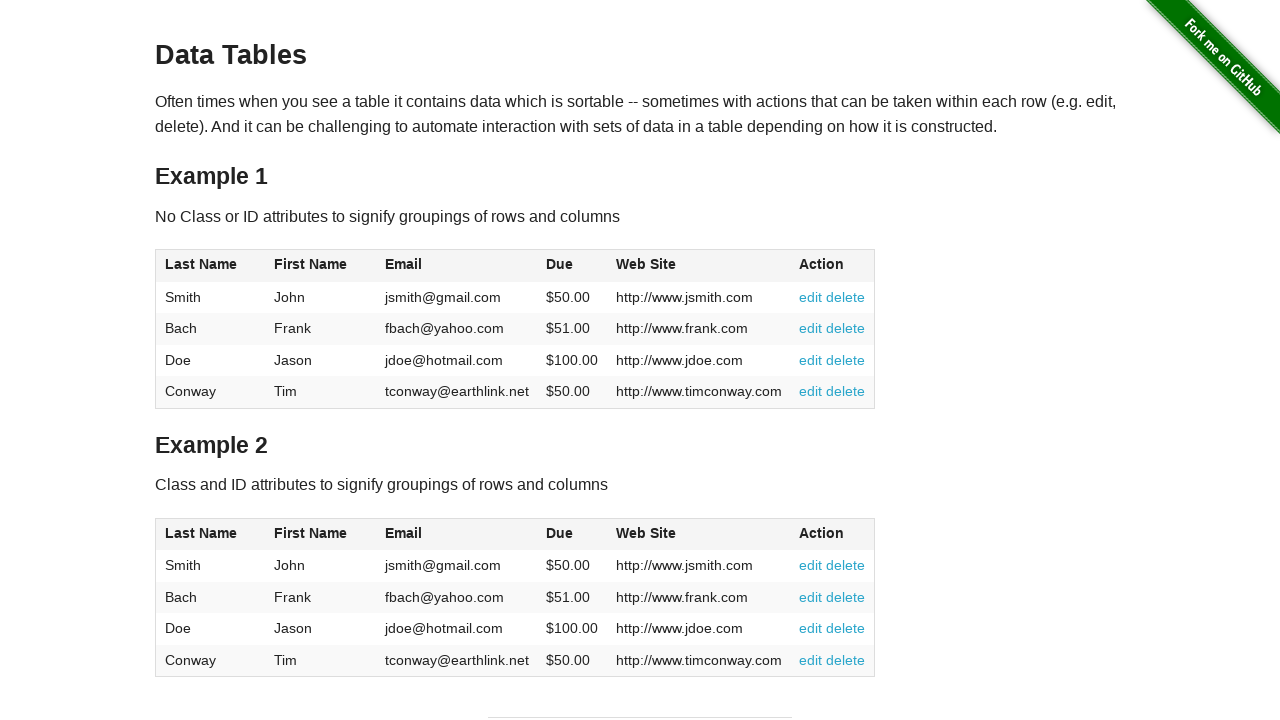

Verified table cell at row 1, column 5 is accessible
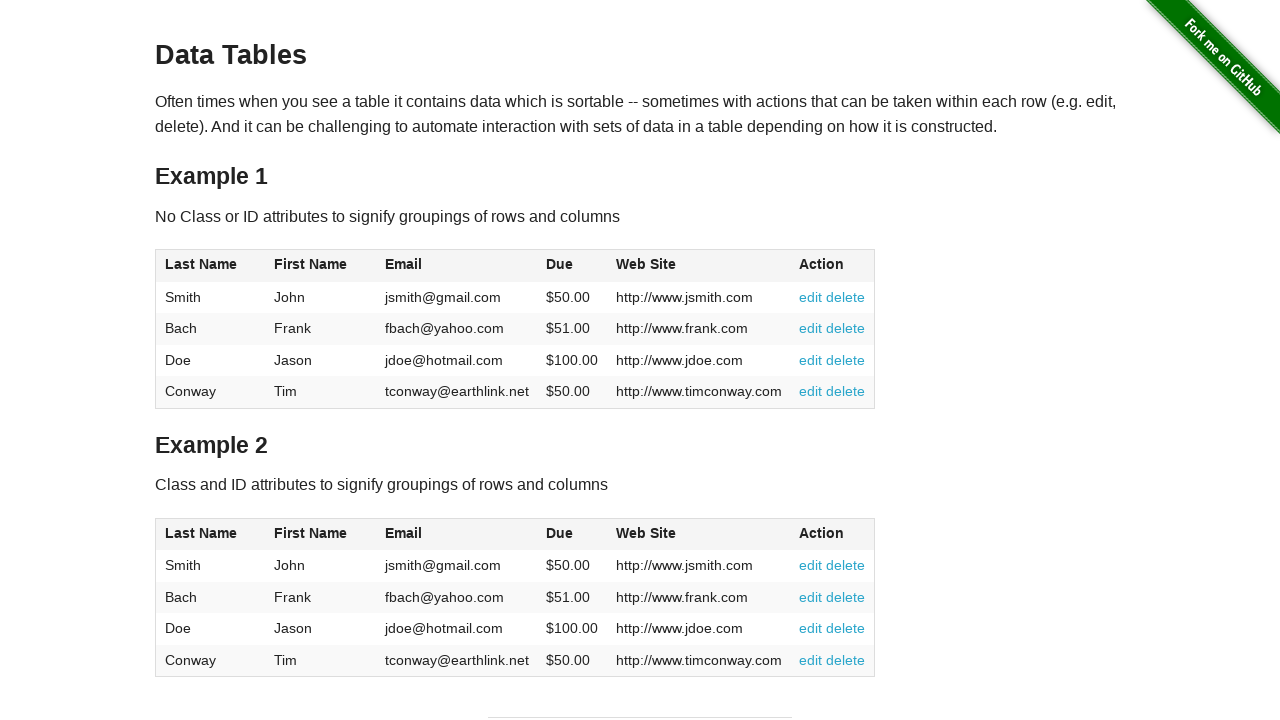

Verified table cell at row 2, column 1 is accessible
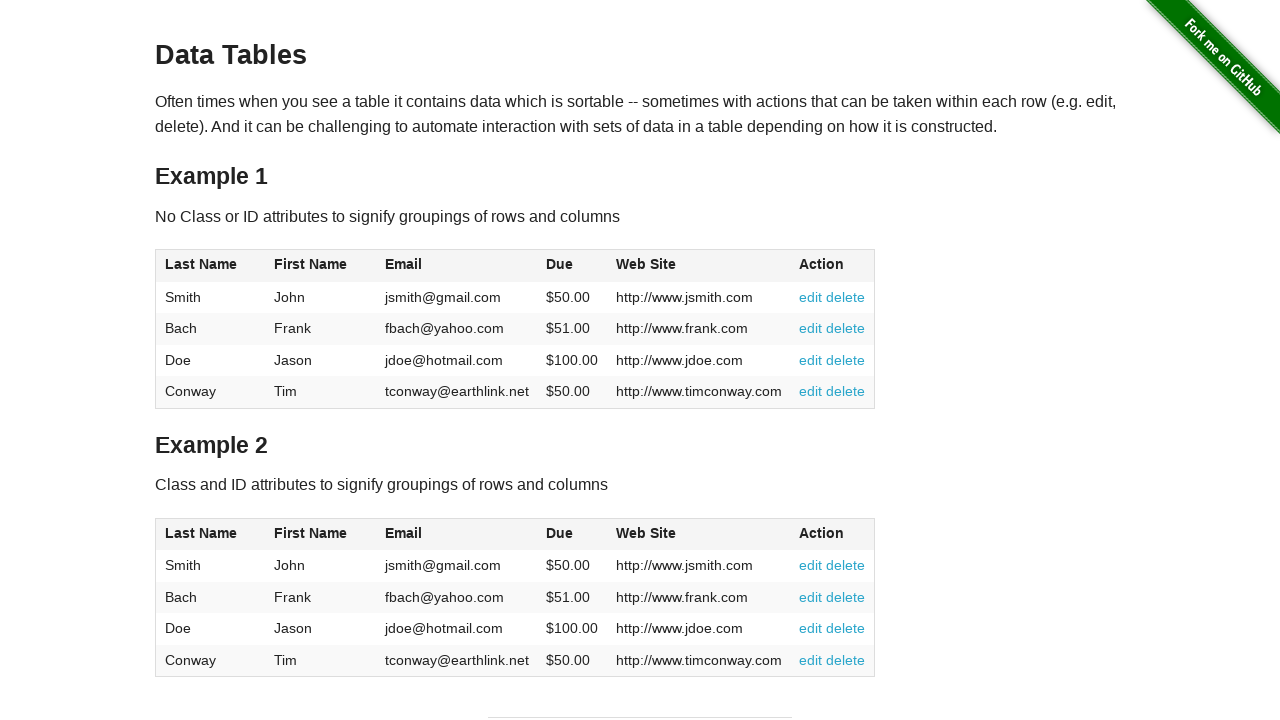

Verified table cell at row 2, column 2 is accessible
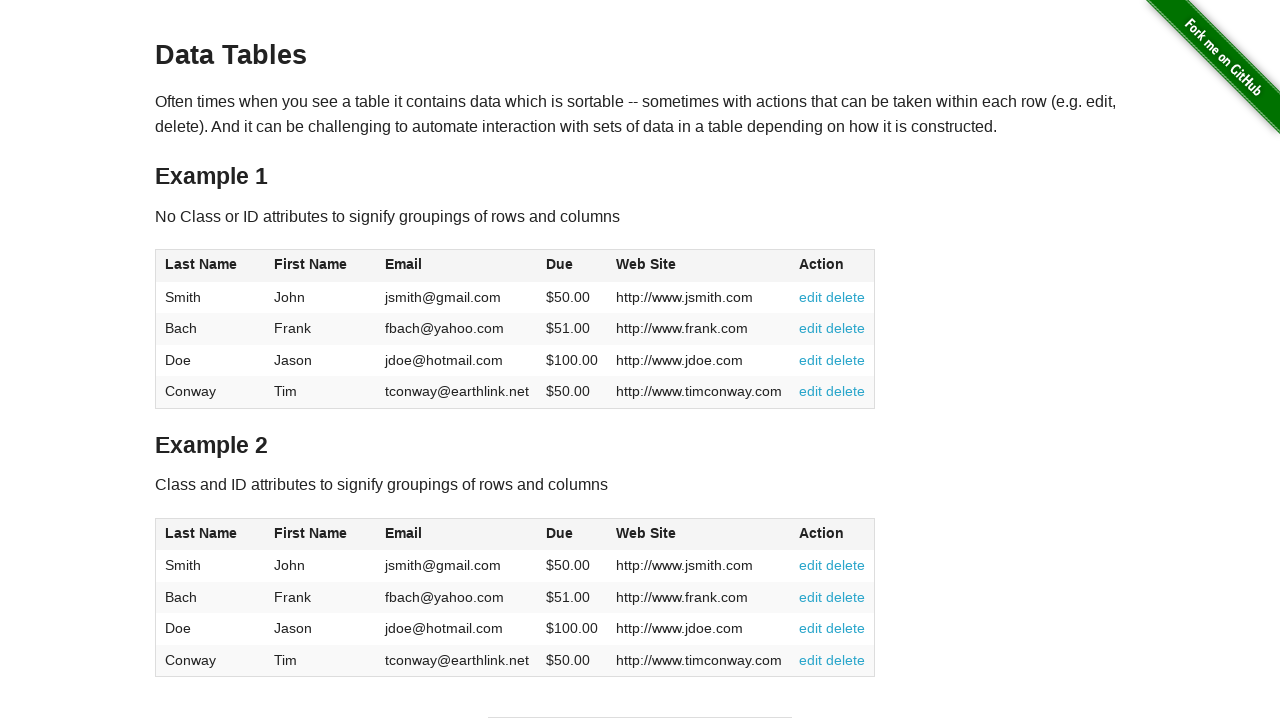

Verified table cell at row 2, column 3 is accessible
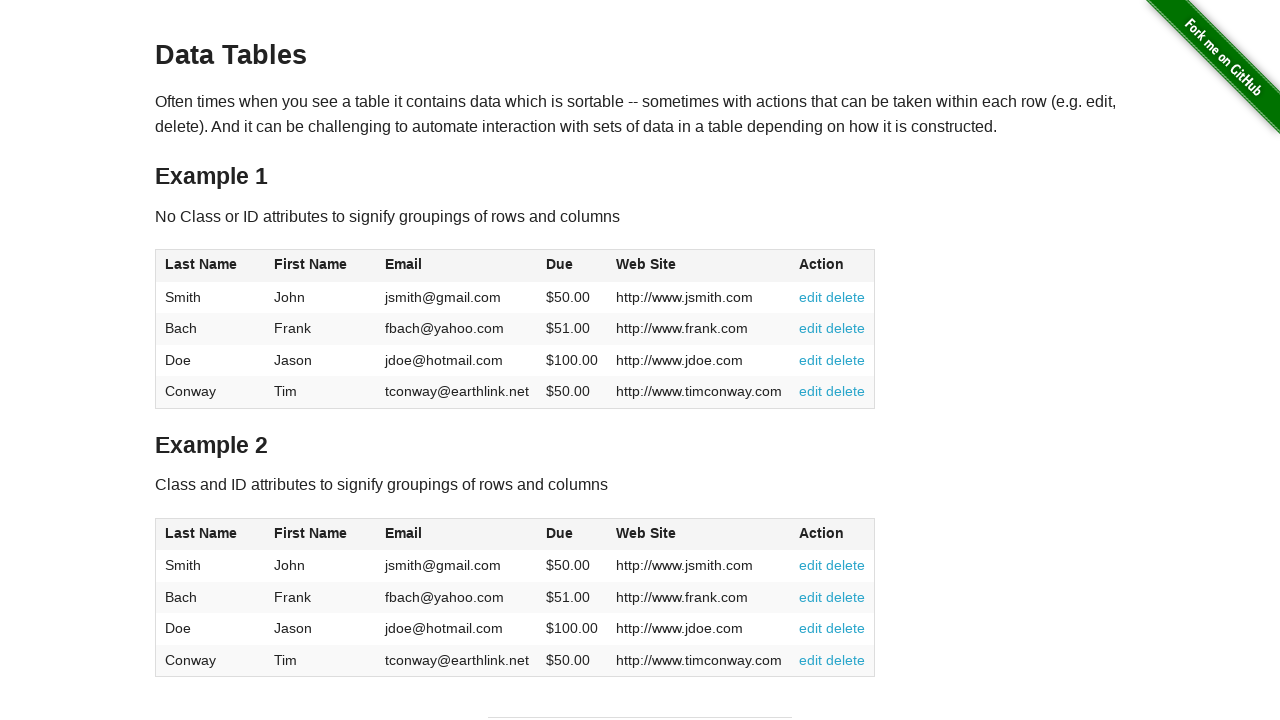

Verified table cell at row 2, column 4 is accessible
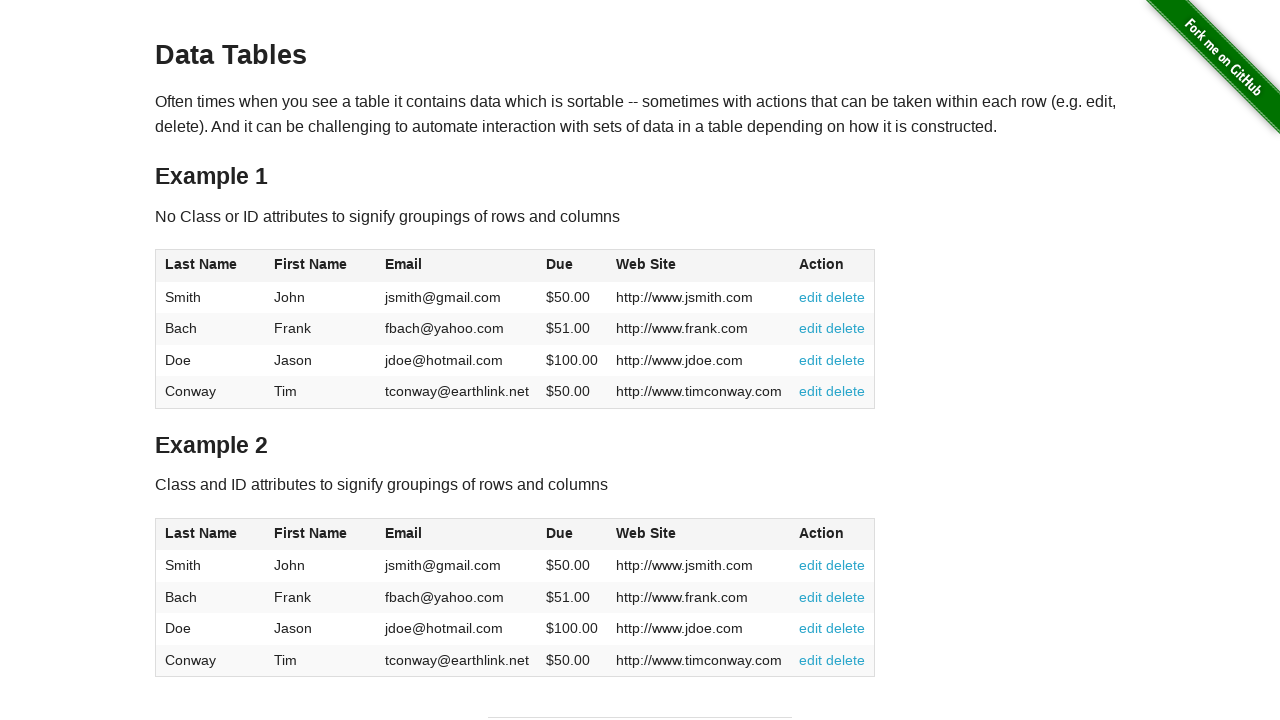

Verified table cell at row 2, column 5 is accessible
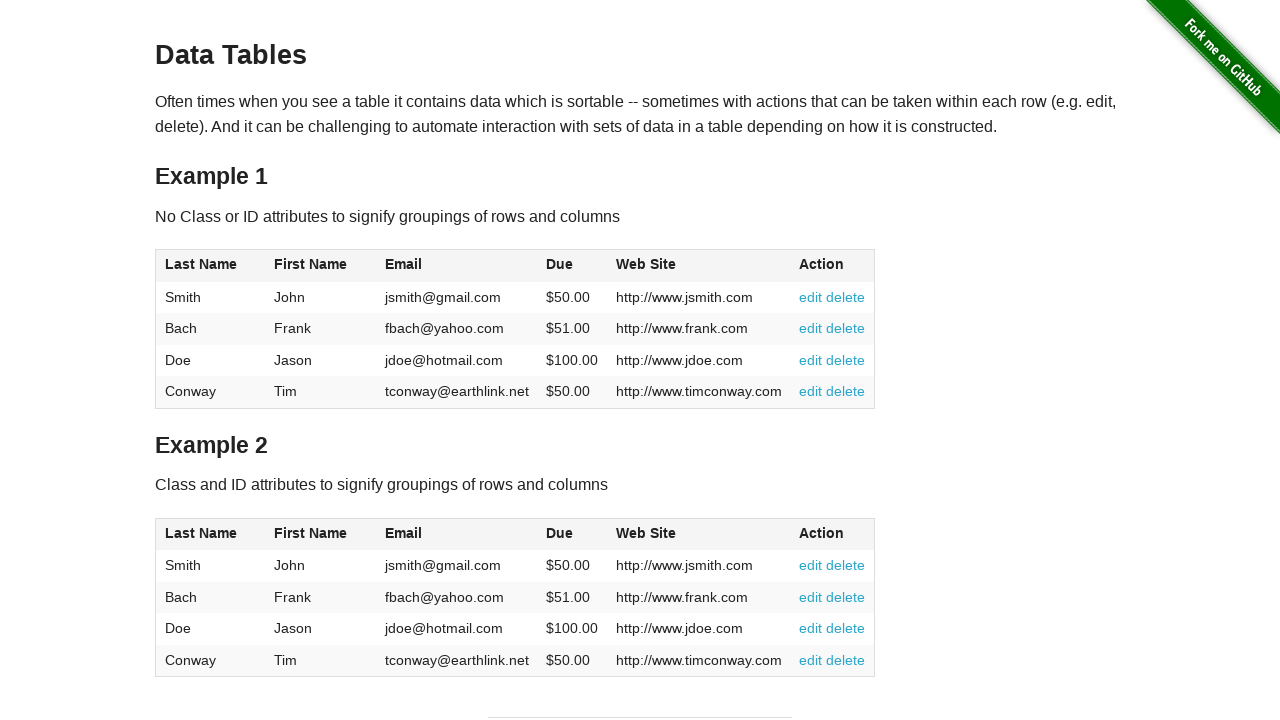

Verified table cell at row 3, column 1 is accessible
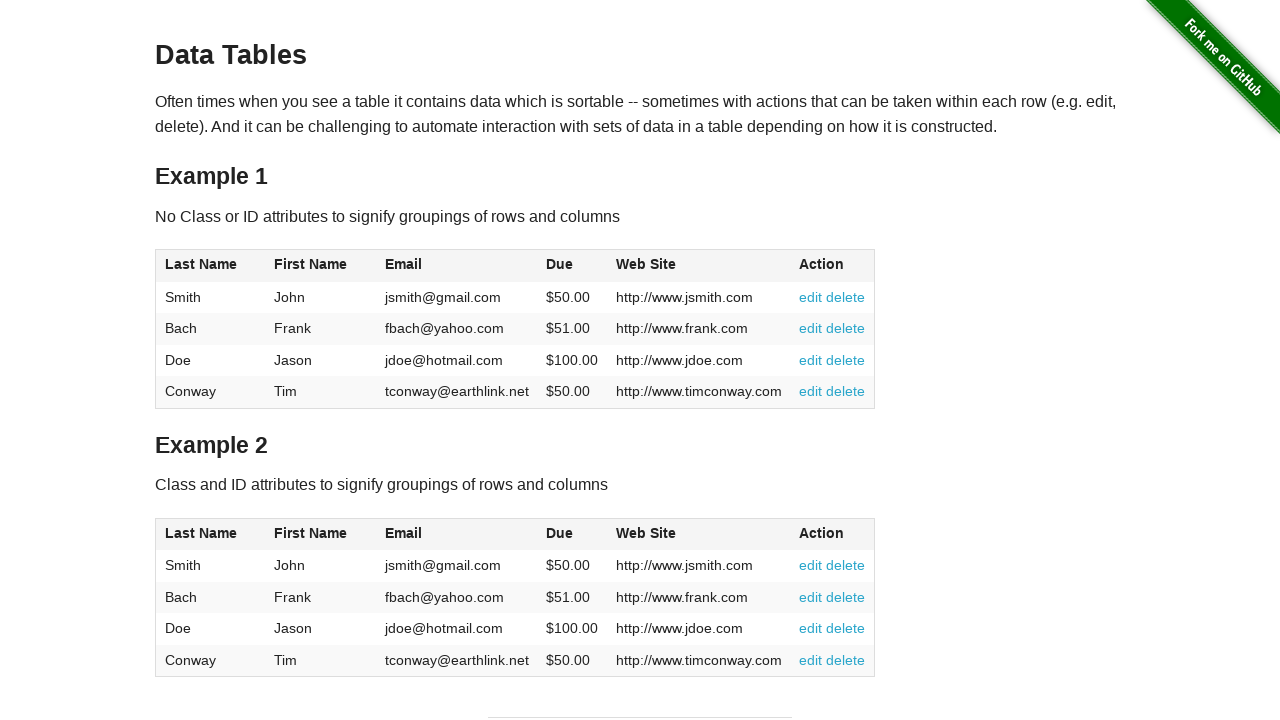

Verified table cell at row 3, column 2 is accessible
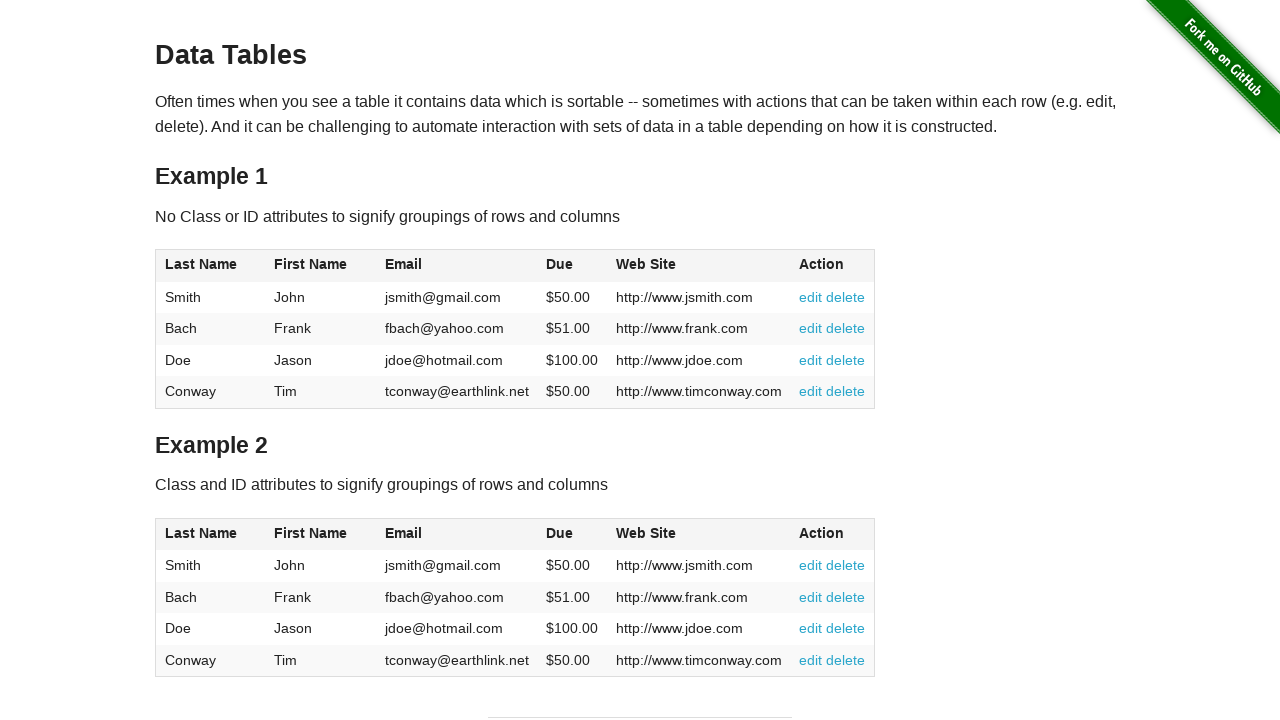

Verified table cell at row 3, column 3 is accessible
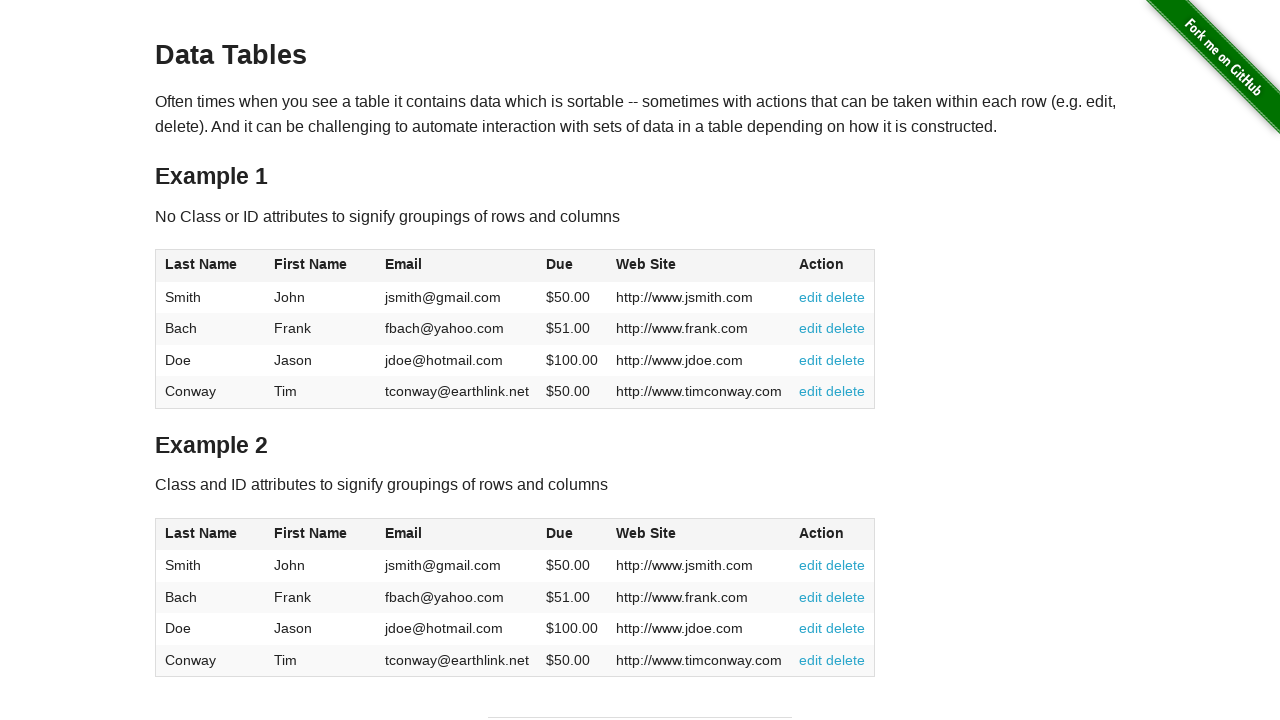

Verified table cell at row 3, column 4 is accessible
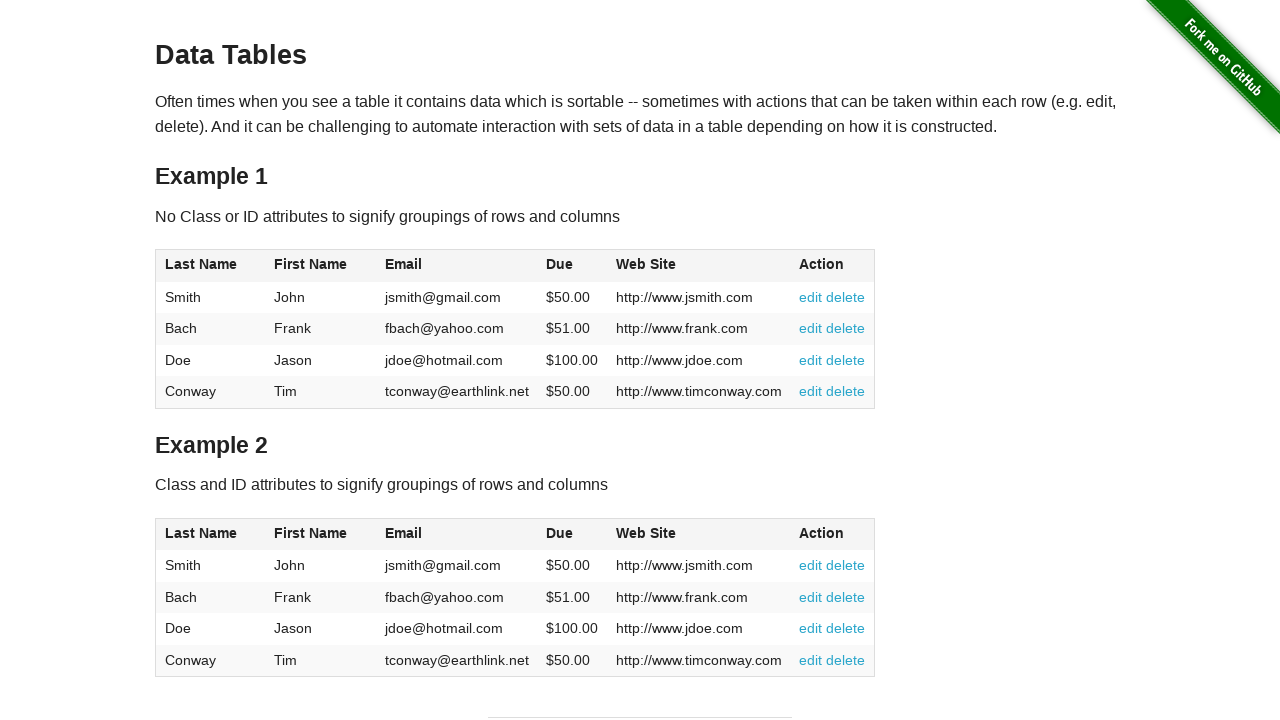

Verified table cell at row 3, column 5 is accessible
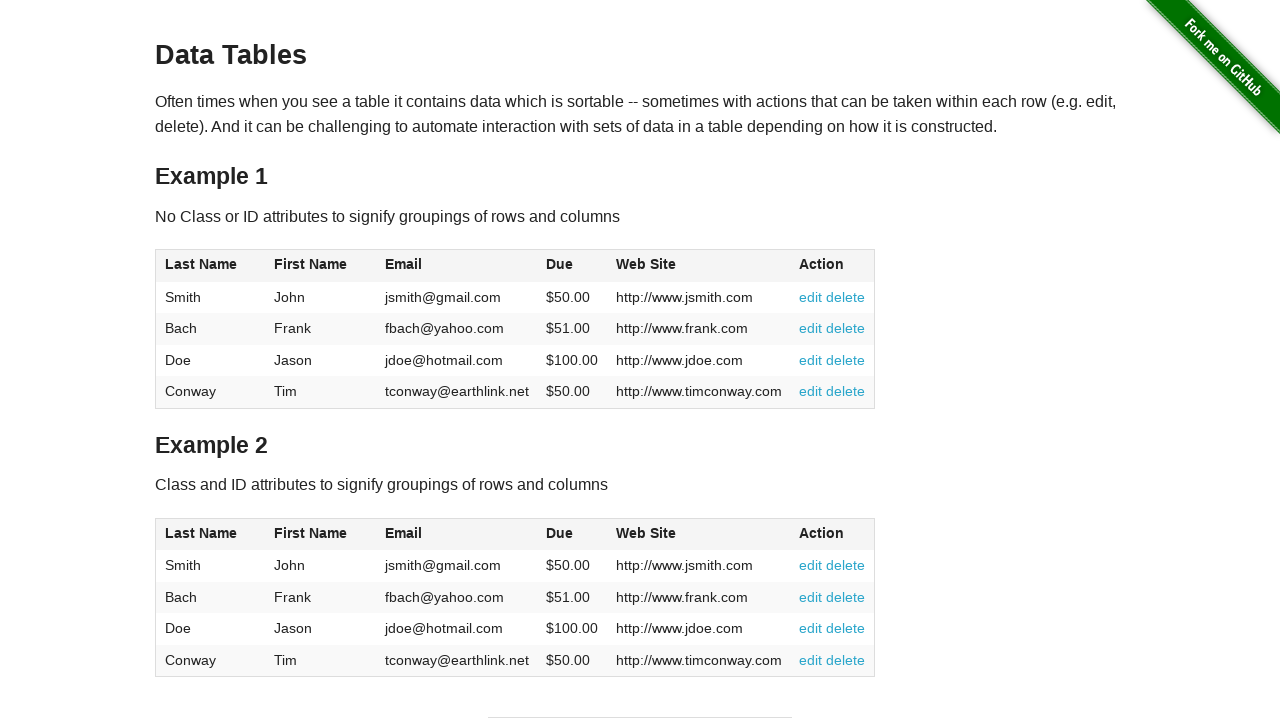

Verified table cell at row 4, column 1 is accessible
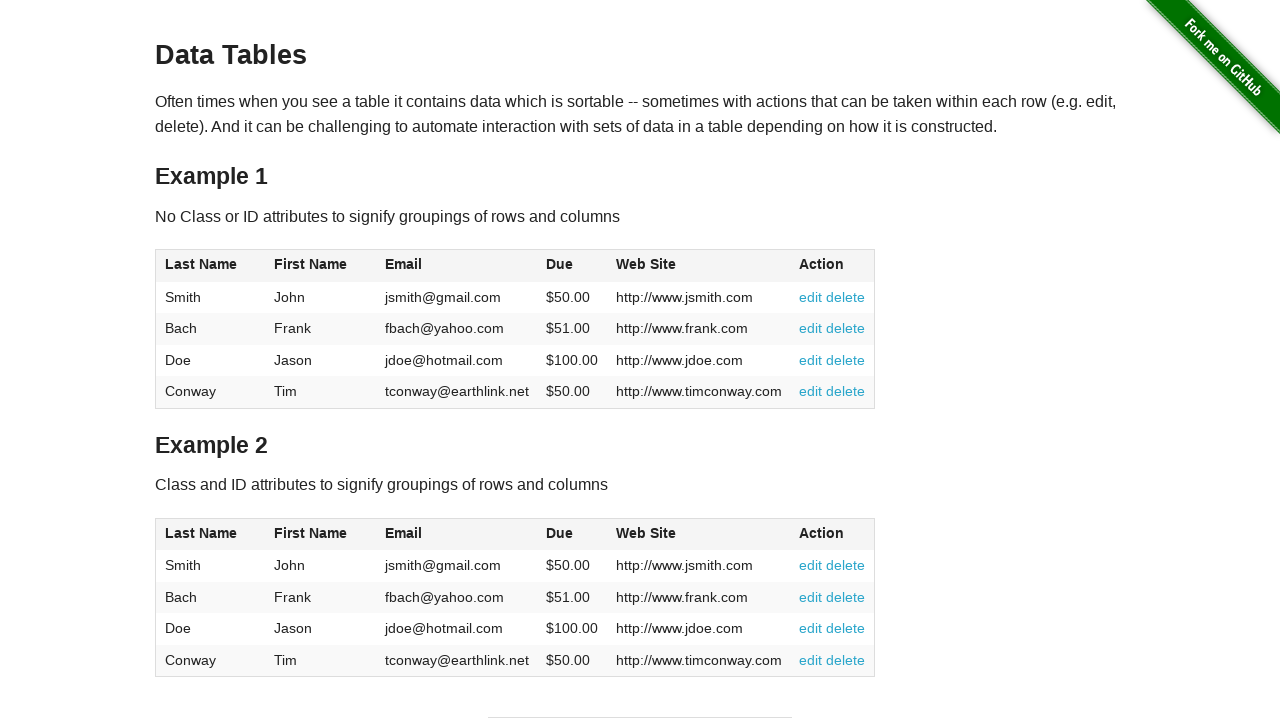

Verified table cell at row 4, column 2 is accessible
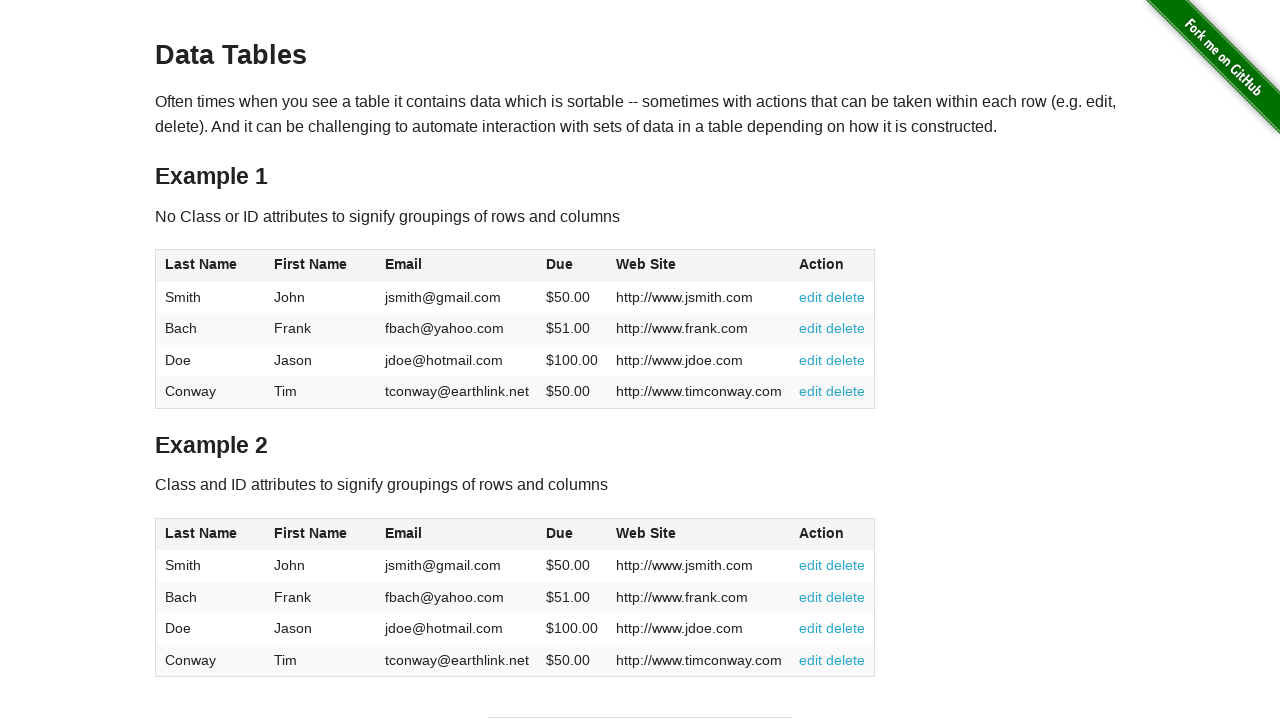

Verified table cell at row 4, column 3 is accessible
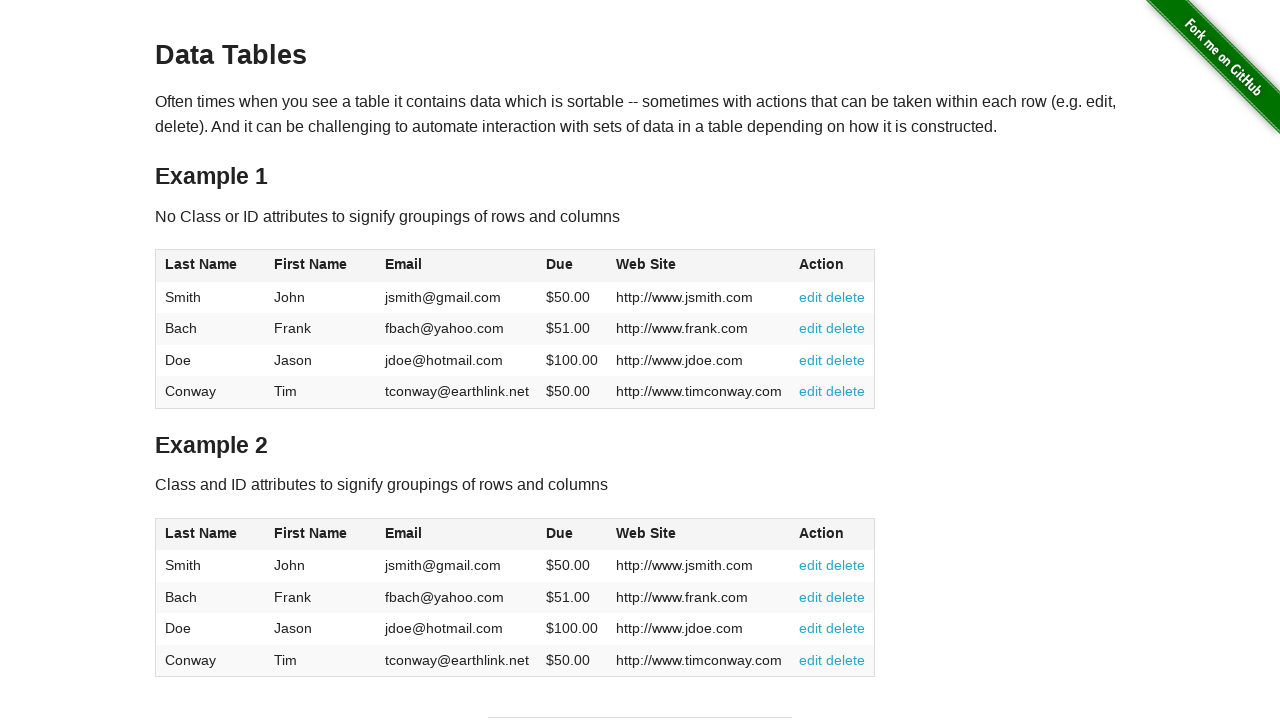

Verified table cell at row 4, column 4 is accessible
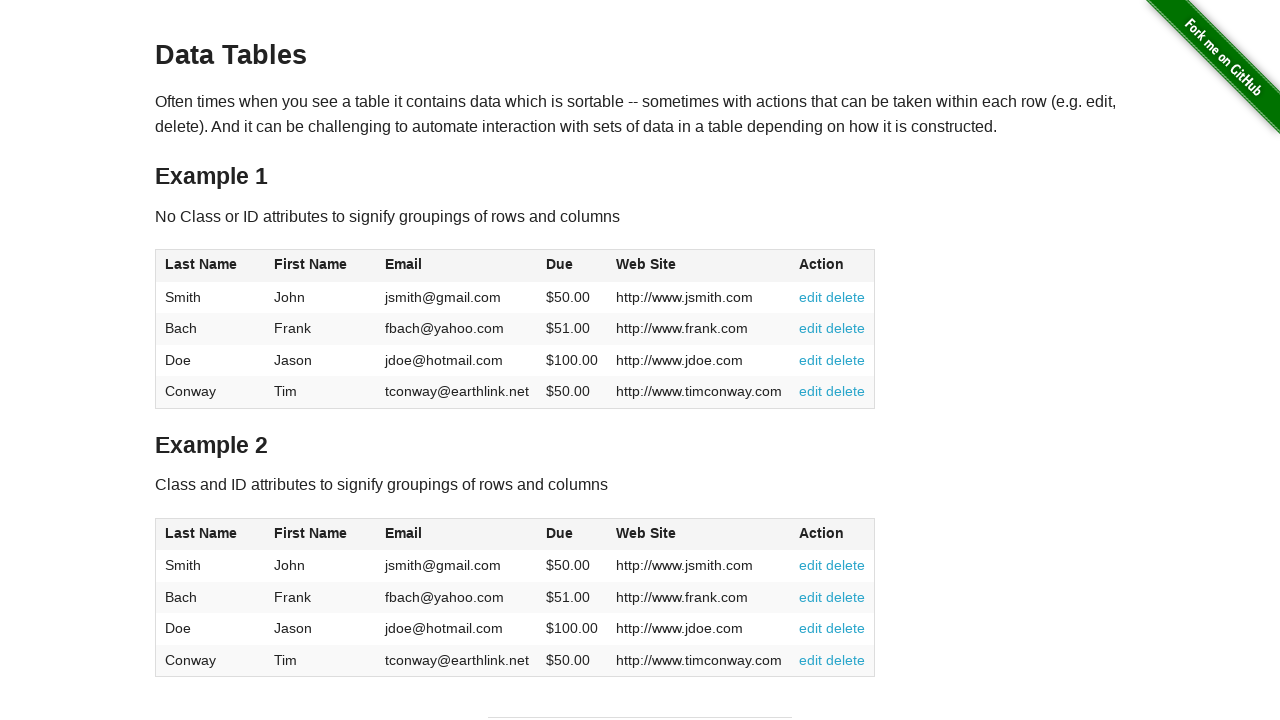

Verified table cell at row 4, column 5 is accessible
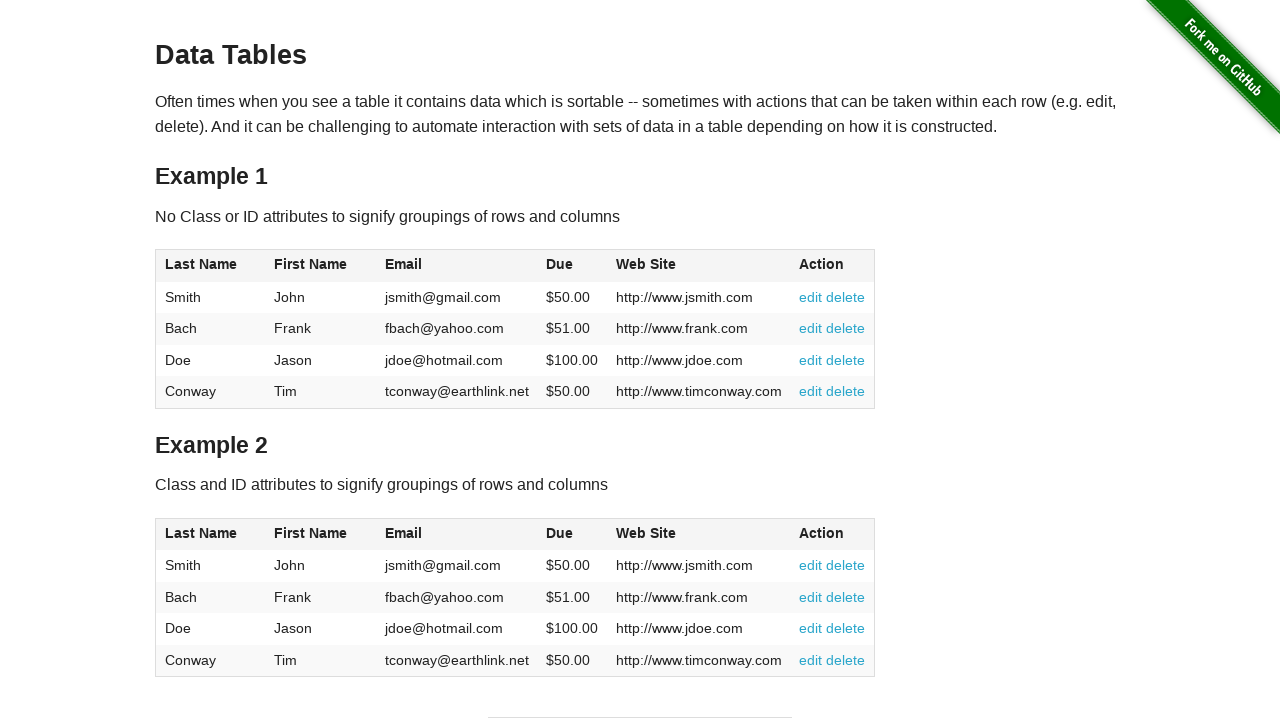

Clicked on first table header to test sorting functionality at (210, 266) on #table1 thead tr th:nth-child(1)
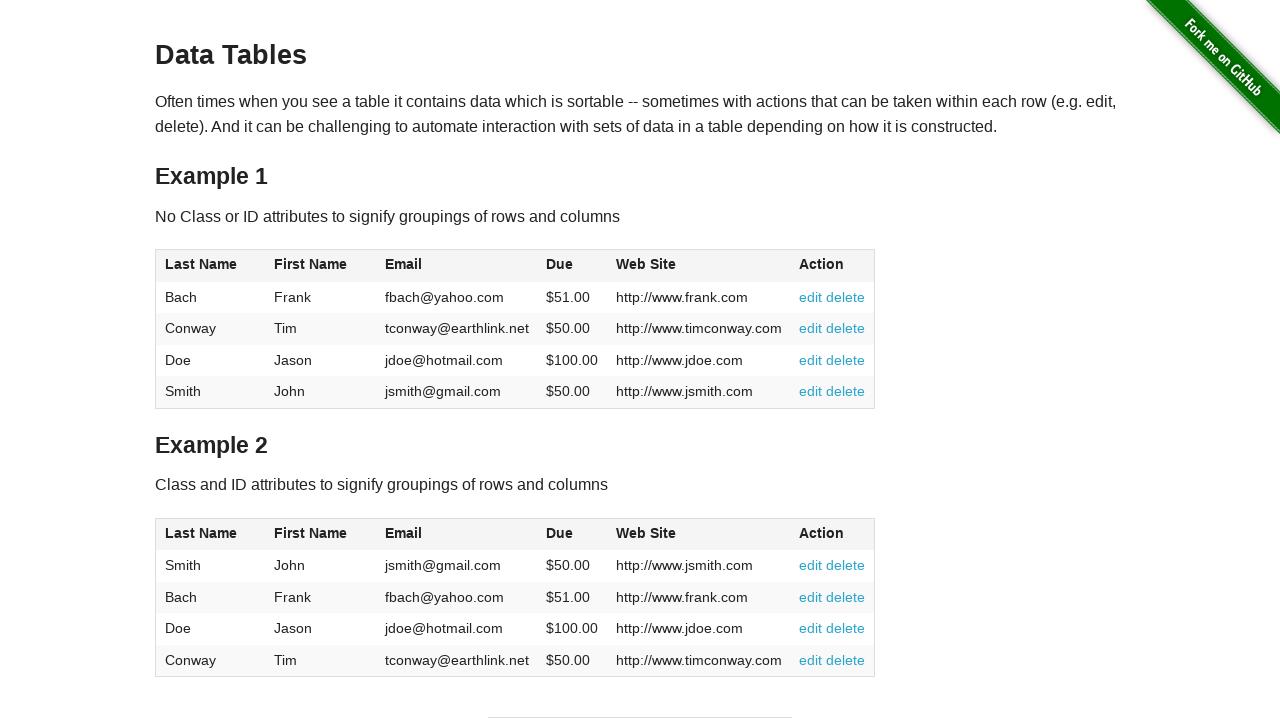

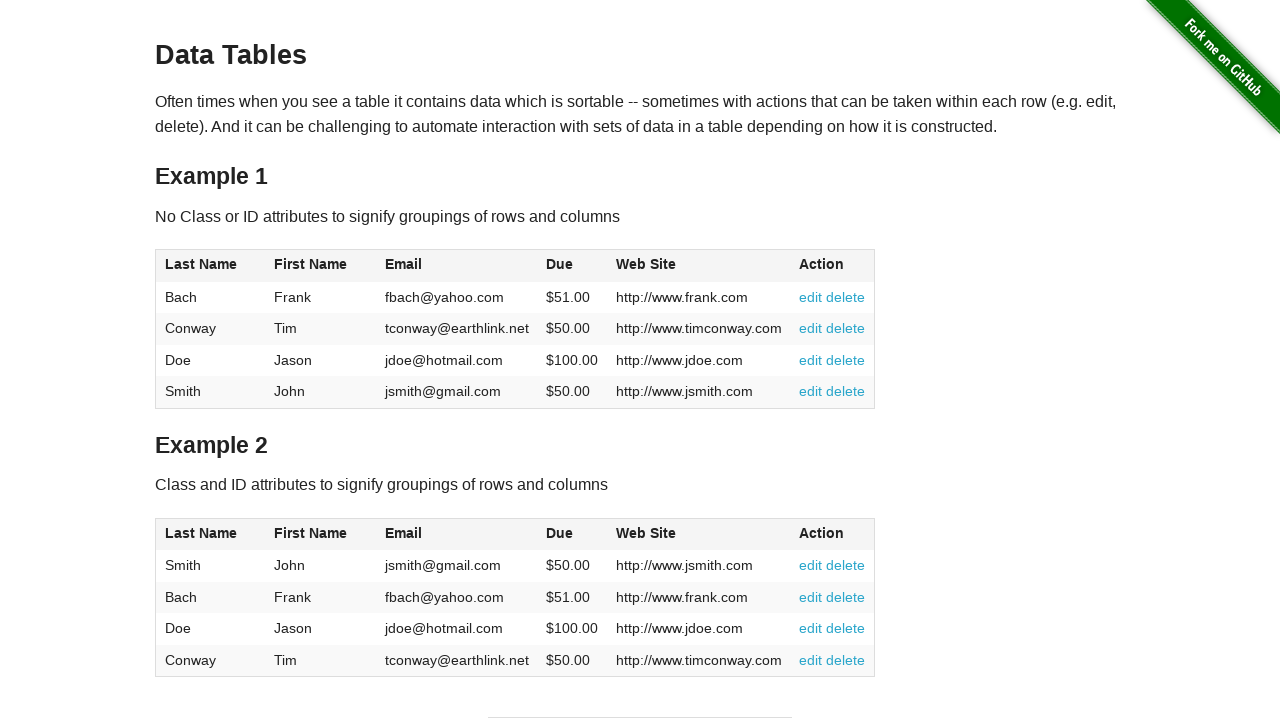